Tests A/B test opt-out functionality by first verifying the page shows an A/B test variant, then adding an opt-out cookie and refreshing to verify the page shows "No A/B Test"

Starting URL: http://the-internet.herokuapp.com/abtest

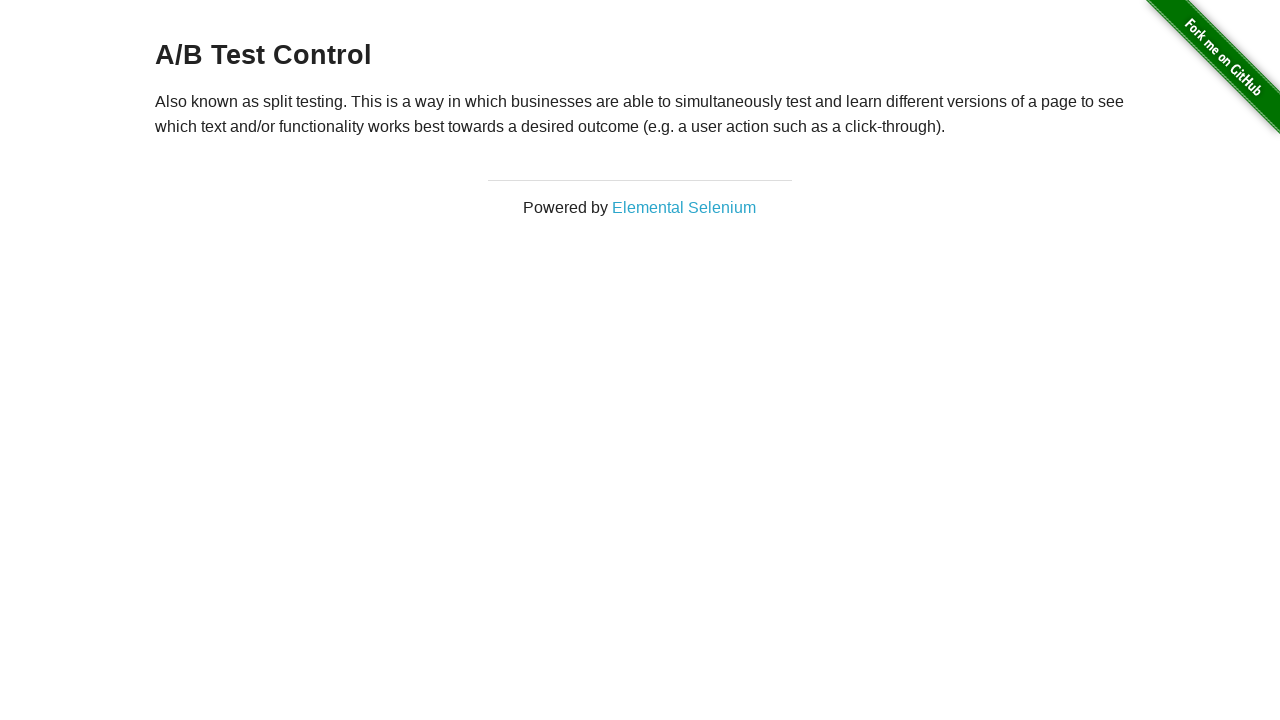

Retrieved initial page heading text
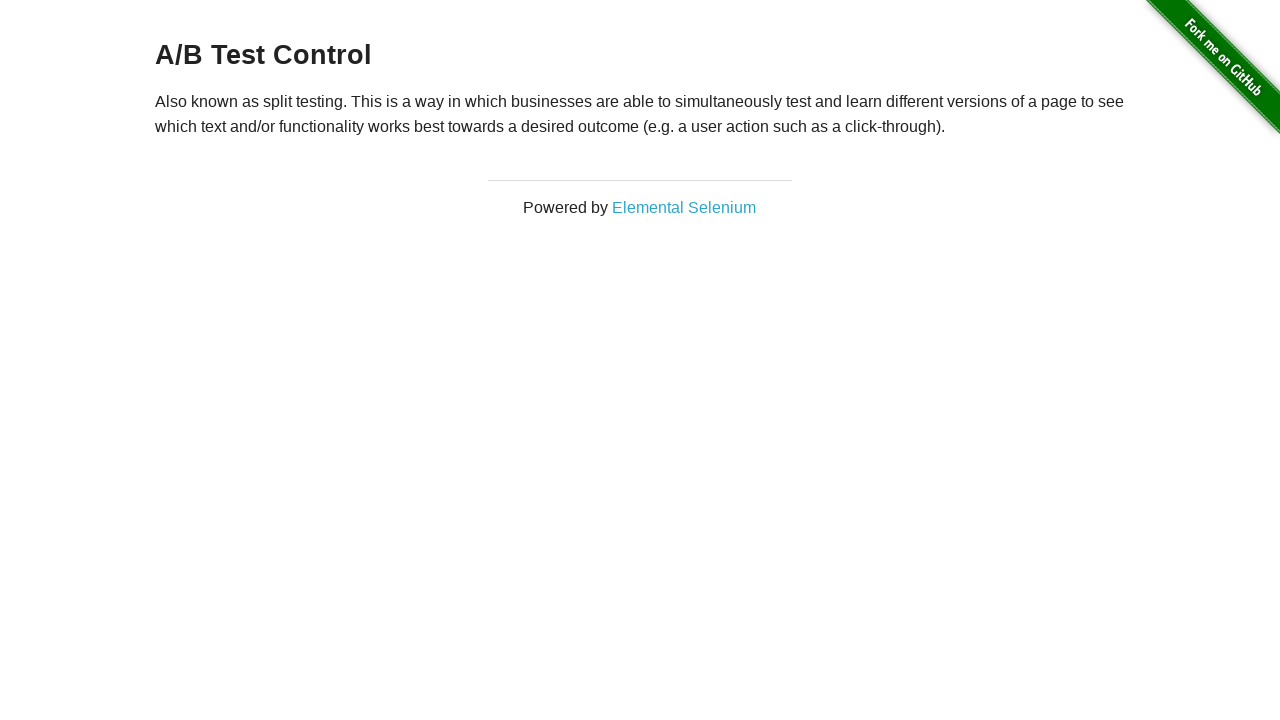

Verified initial heading is A/B test variant: A/B Test Control
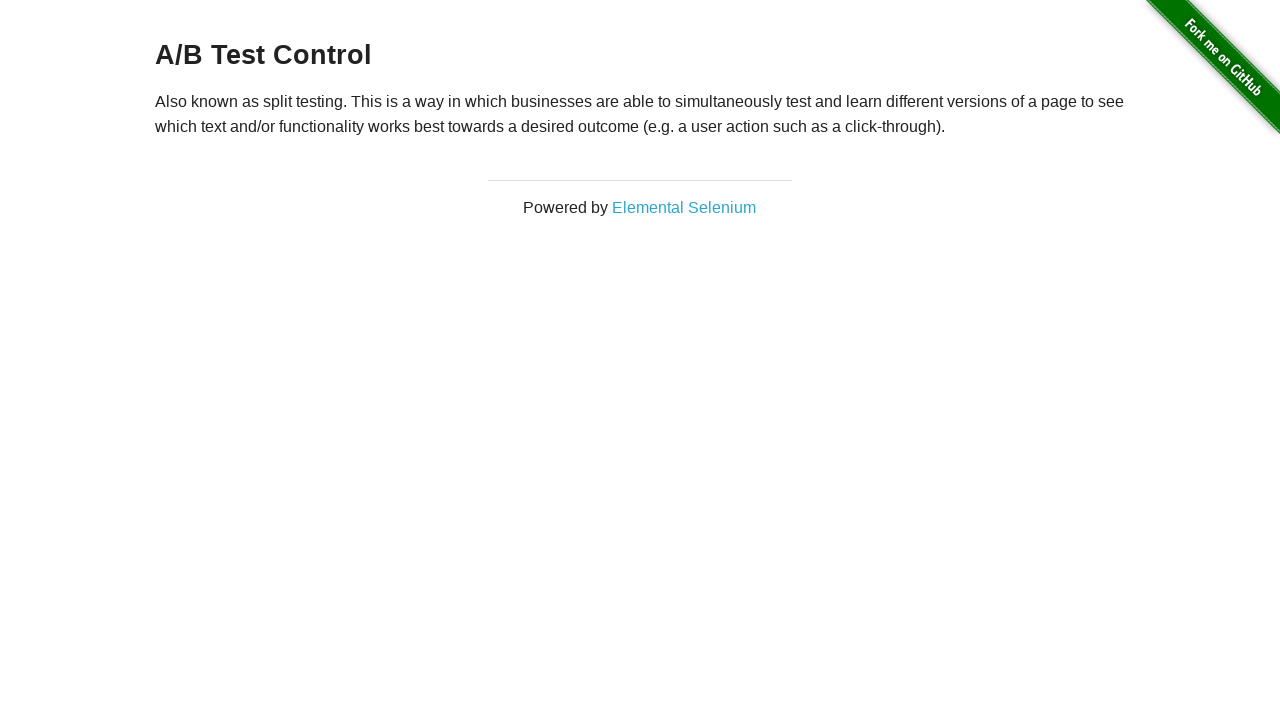

Added optimizelyOptOut cookie to context
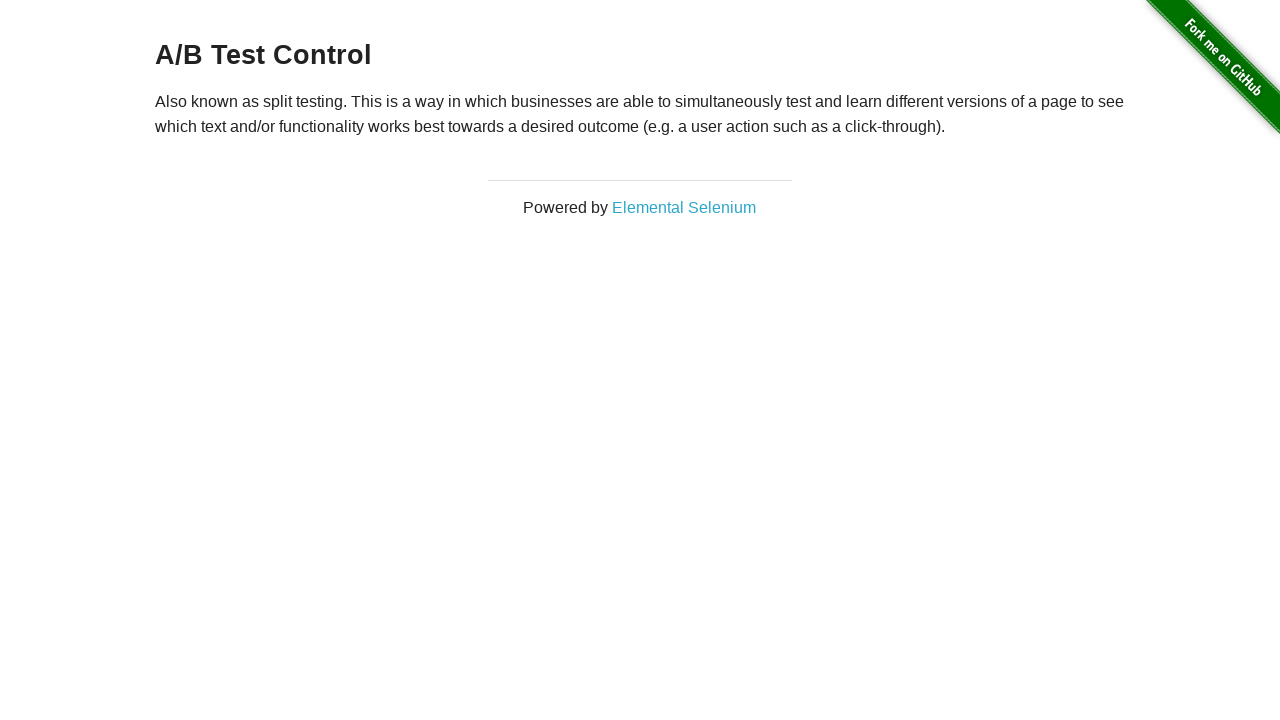

Reloaded page after adding opt-out cookie
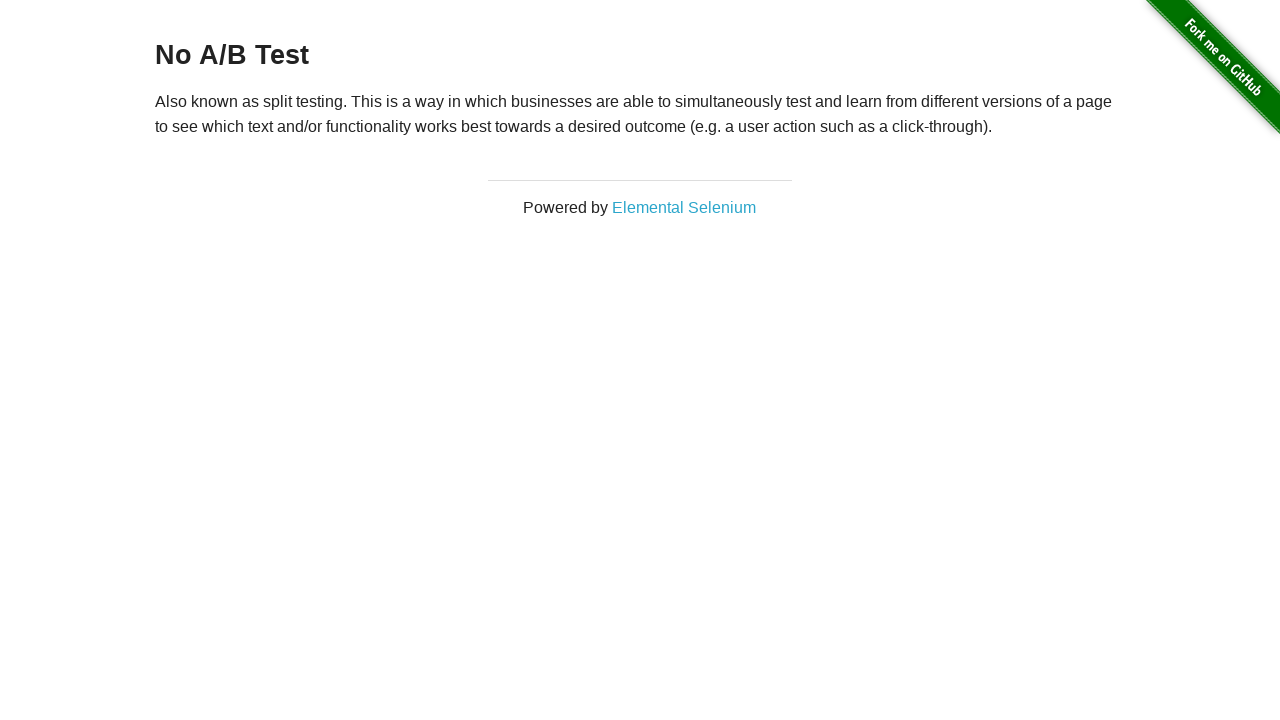

Retrieved heading text after page reload
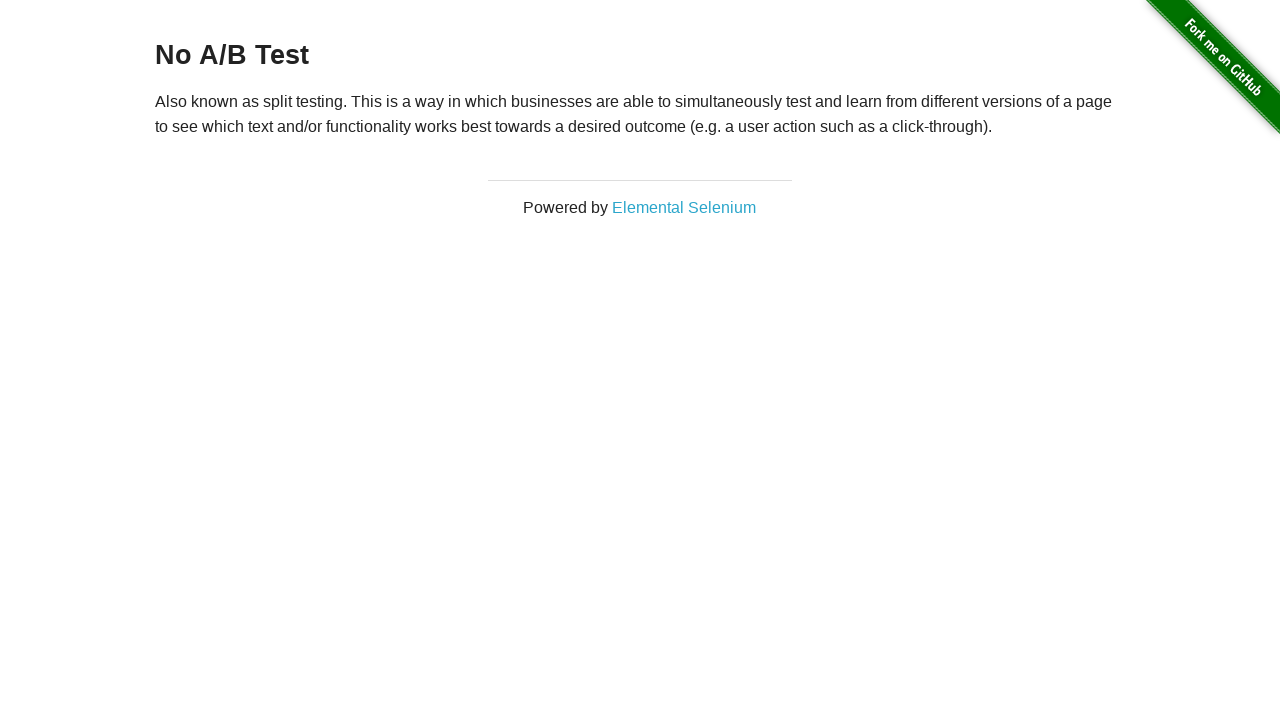

Verified heading changed to 'No A/B Test' after opt-out cookie was applied
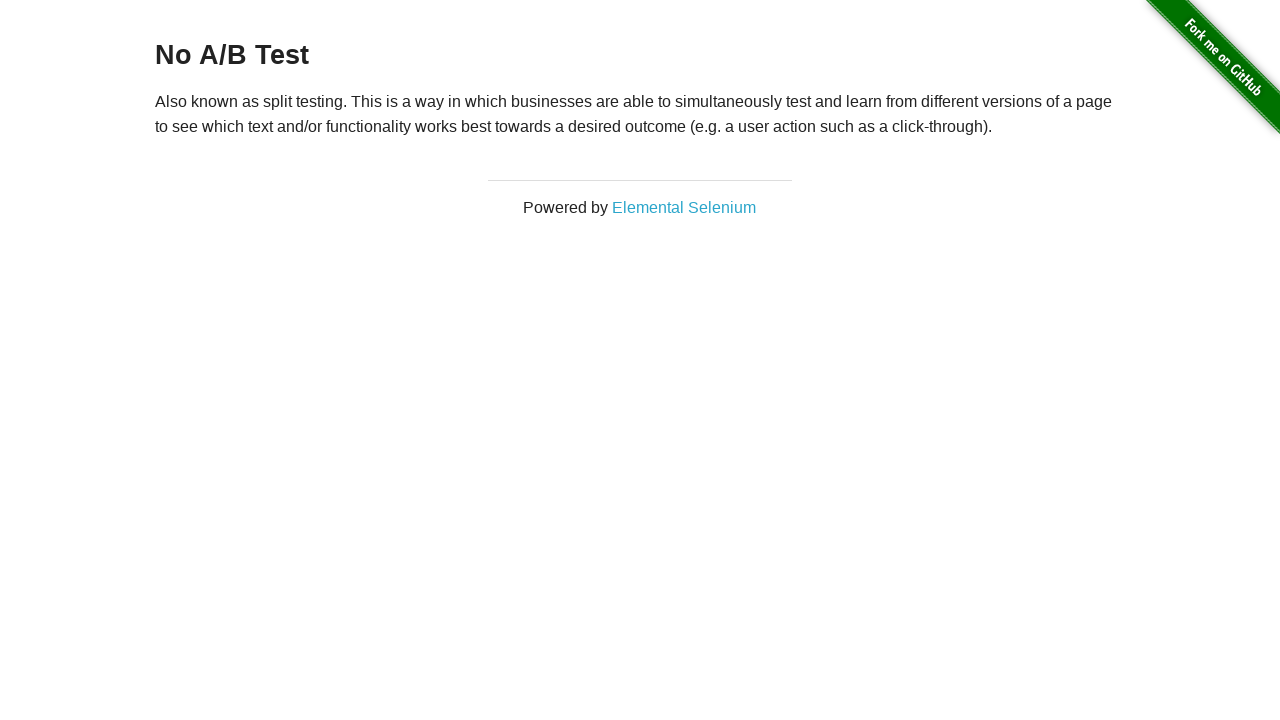

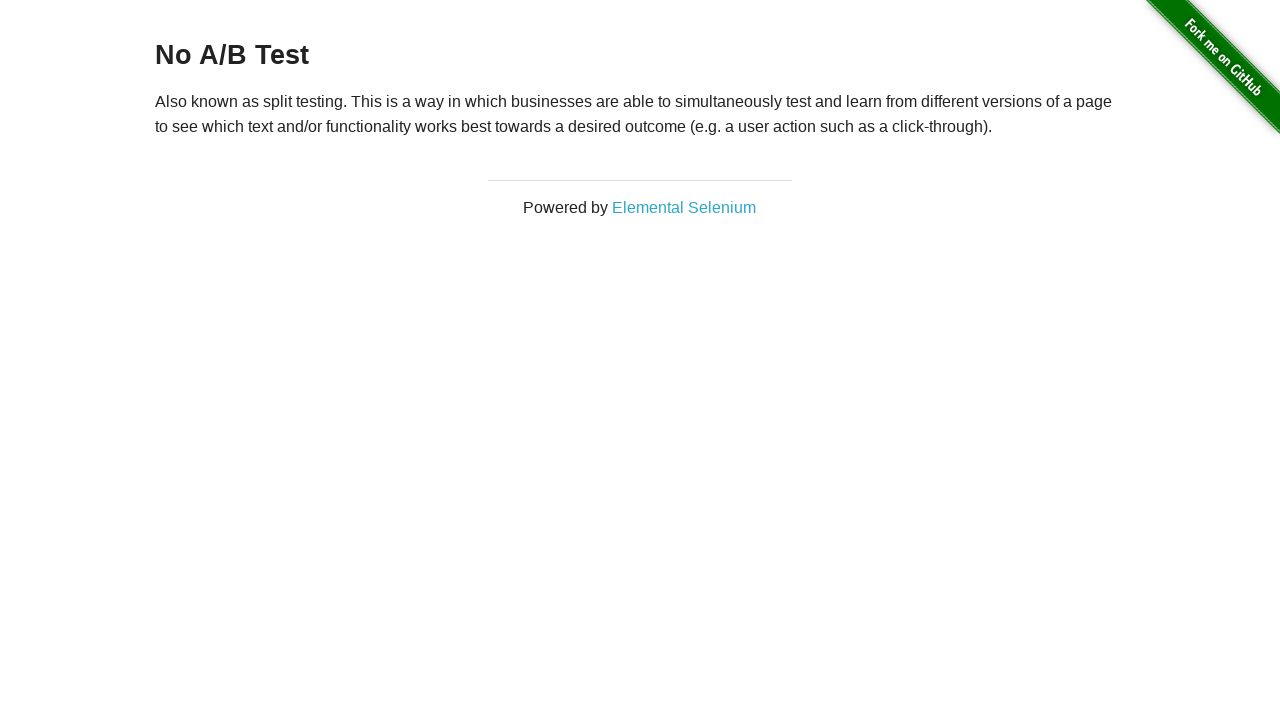